Navigates to the Red Blossom Tea oolong collection page and verifies that the product listing loads correctly by waiting for the product grid to appear.

Starting URL: https://redblossomtea.com/collections/oolong

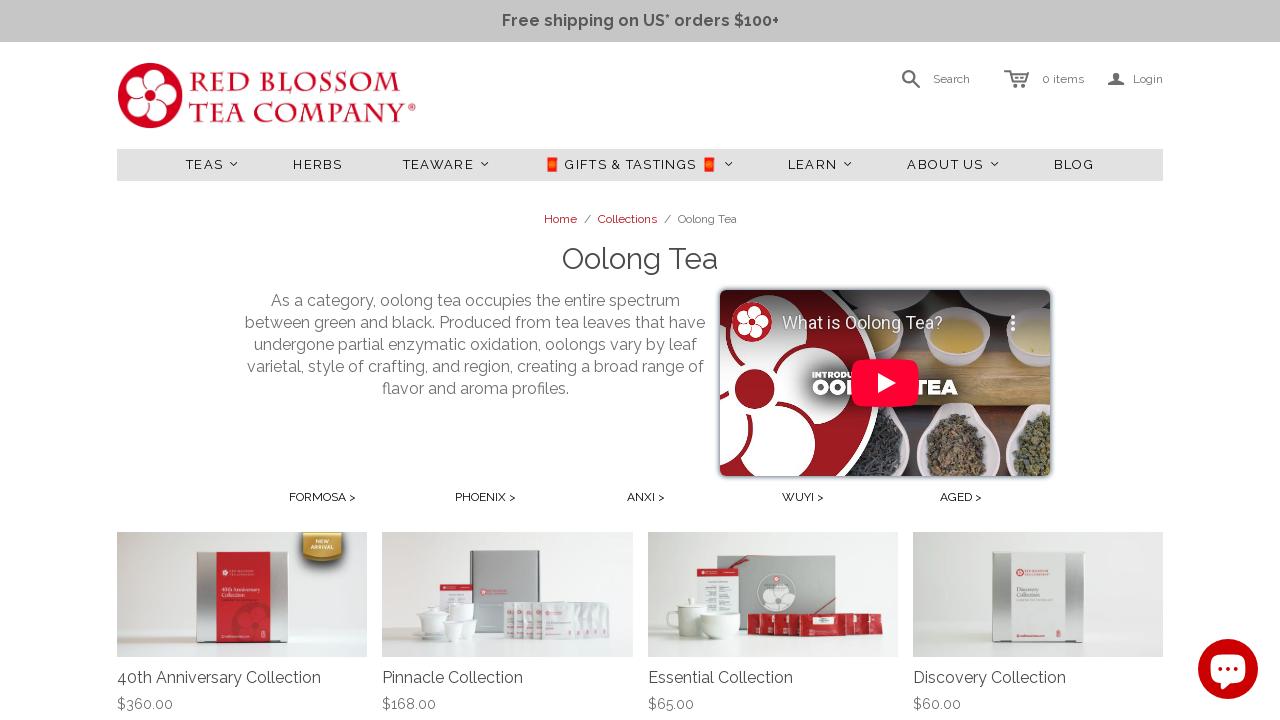

Waited for main content area to load on oolong collection page
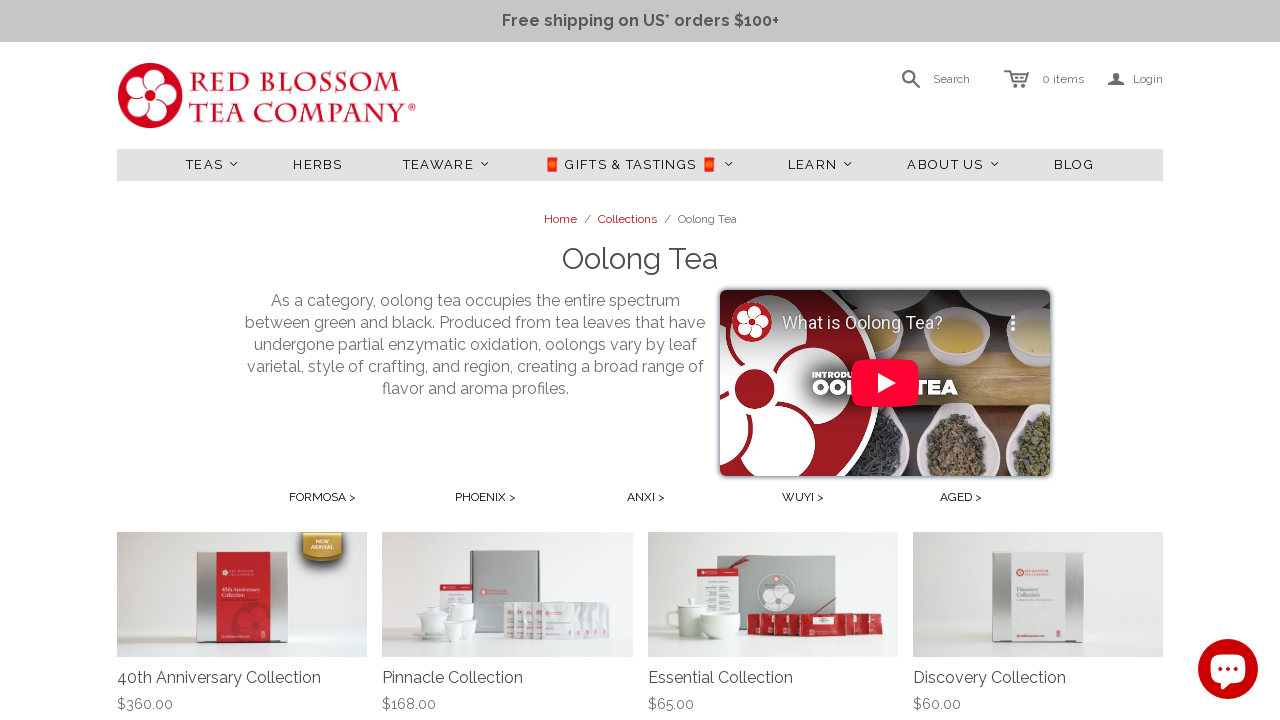

Product grid loaded with oolong collection items
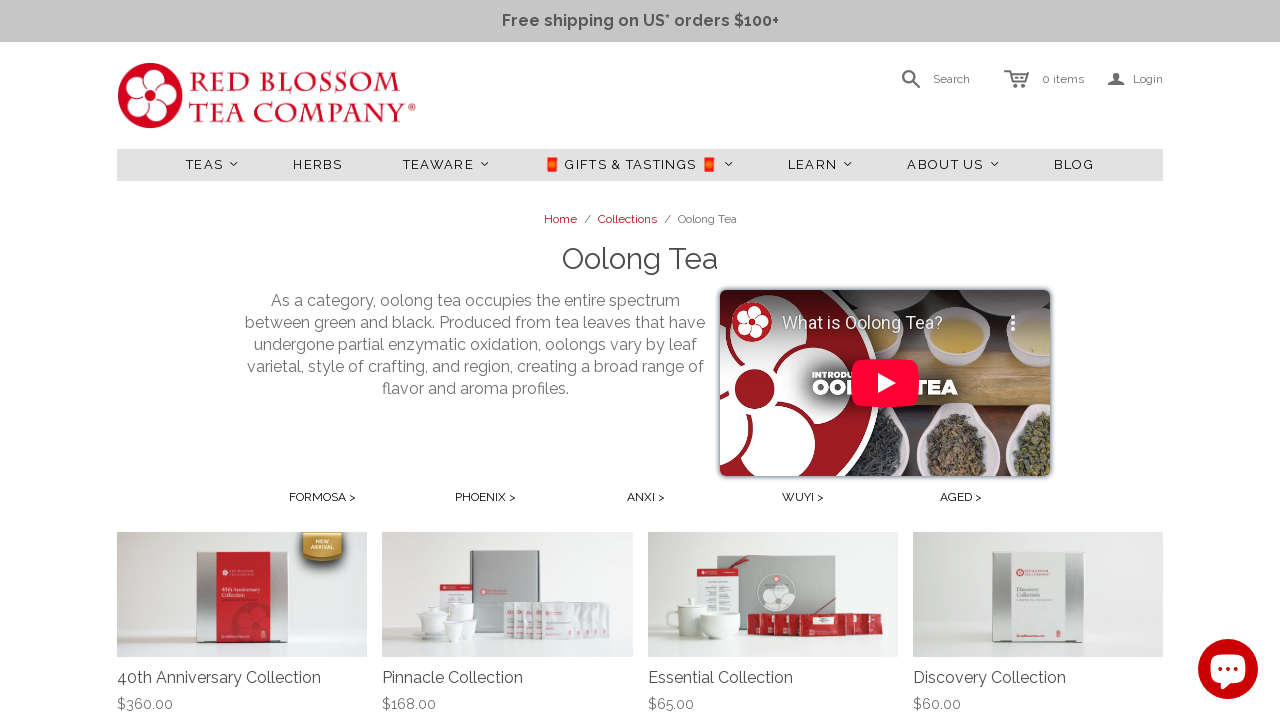

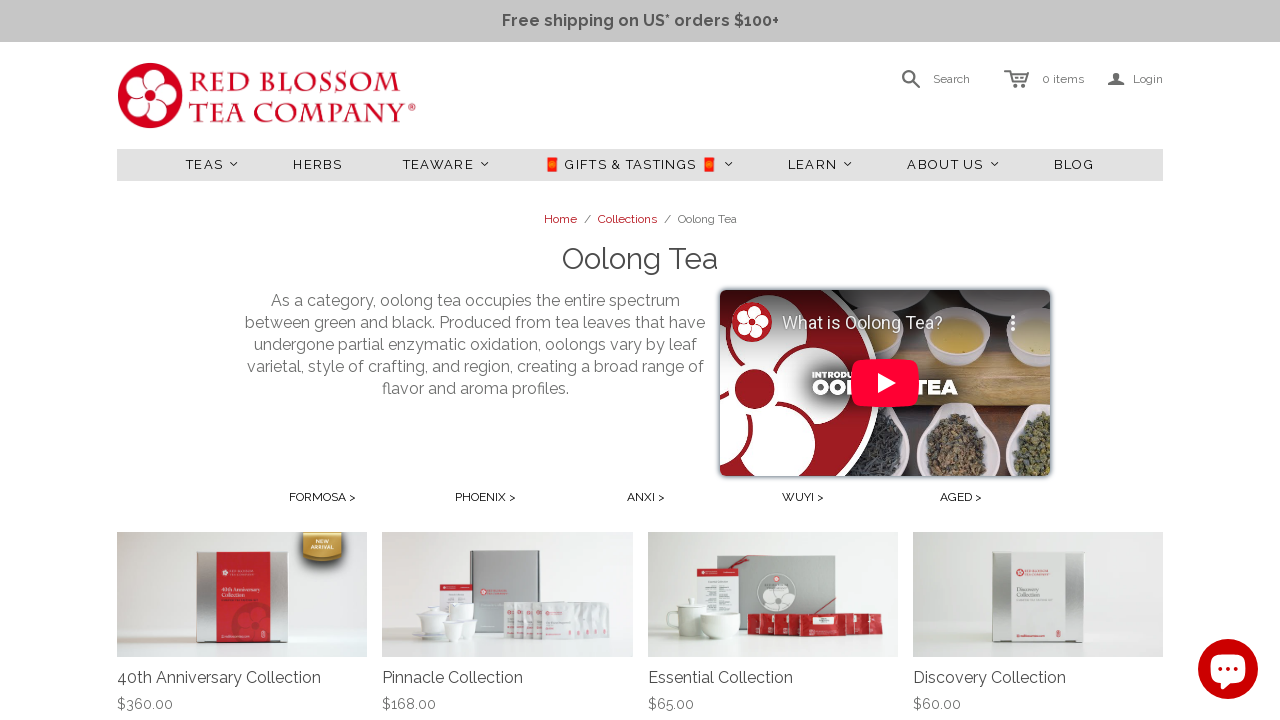